Navigates to the Erail website and retrieves basic page information including title, URL, and page source length

Starting URL: https://erail.in/

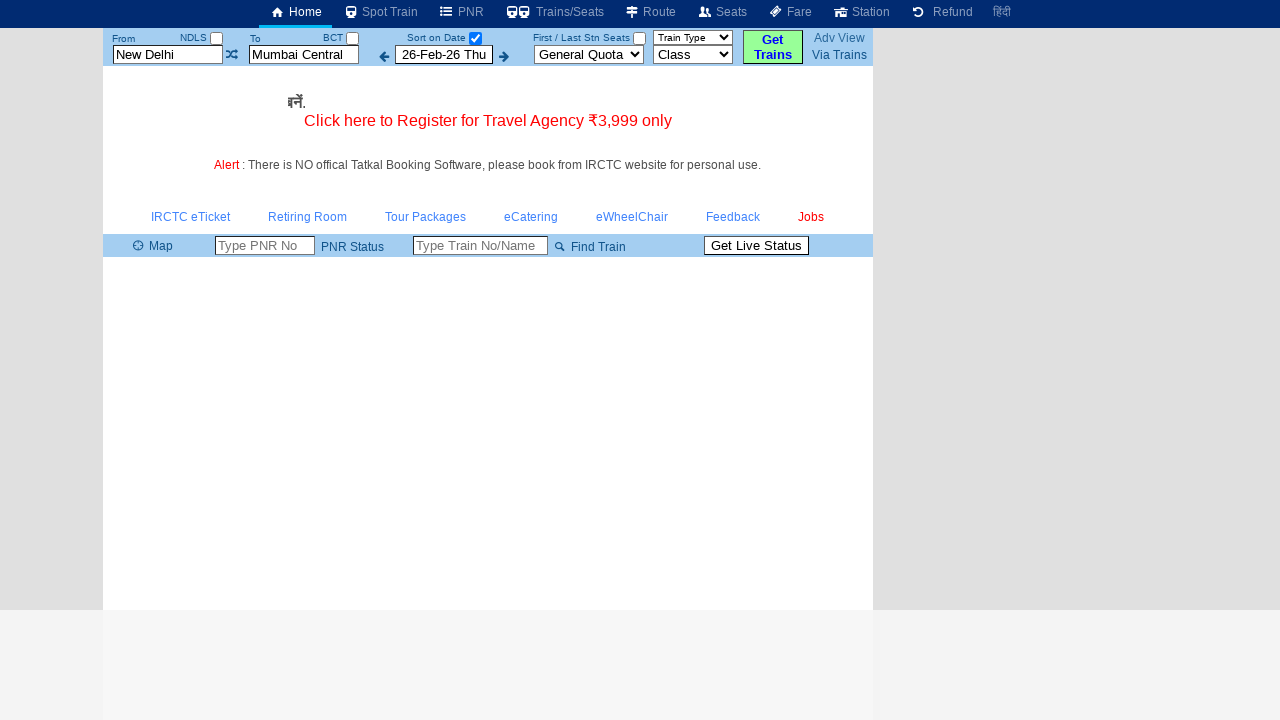

Retrieved page title
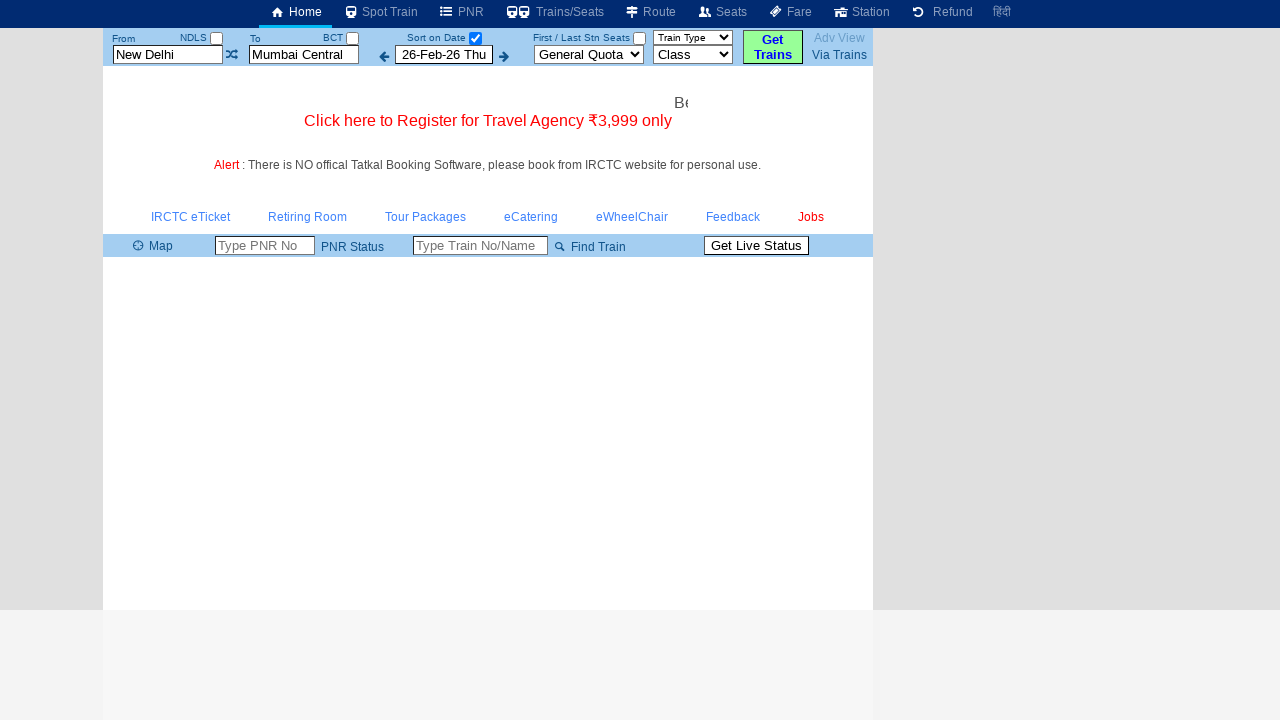

Retrieved current URL
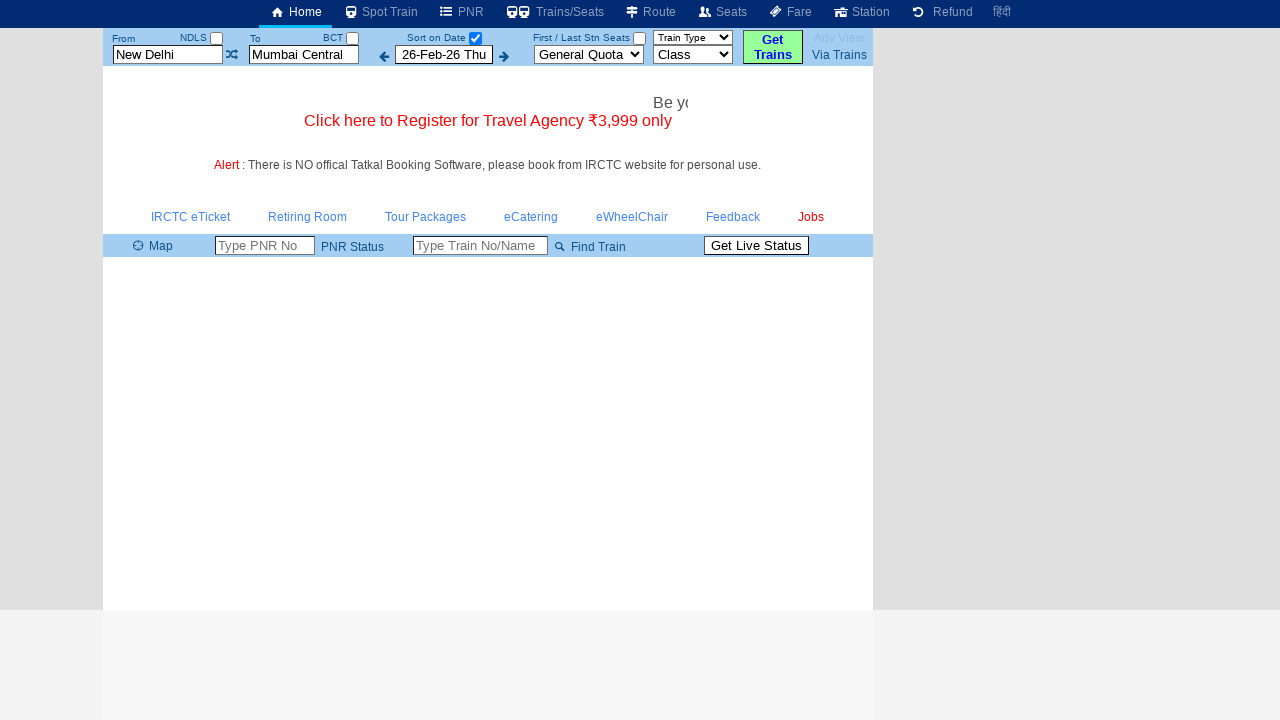

Retrieved page content and calculated length
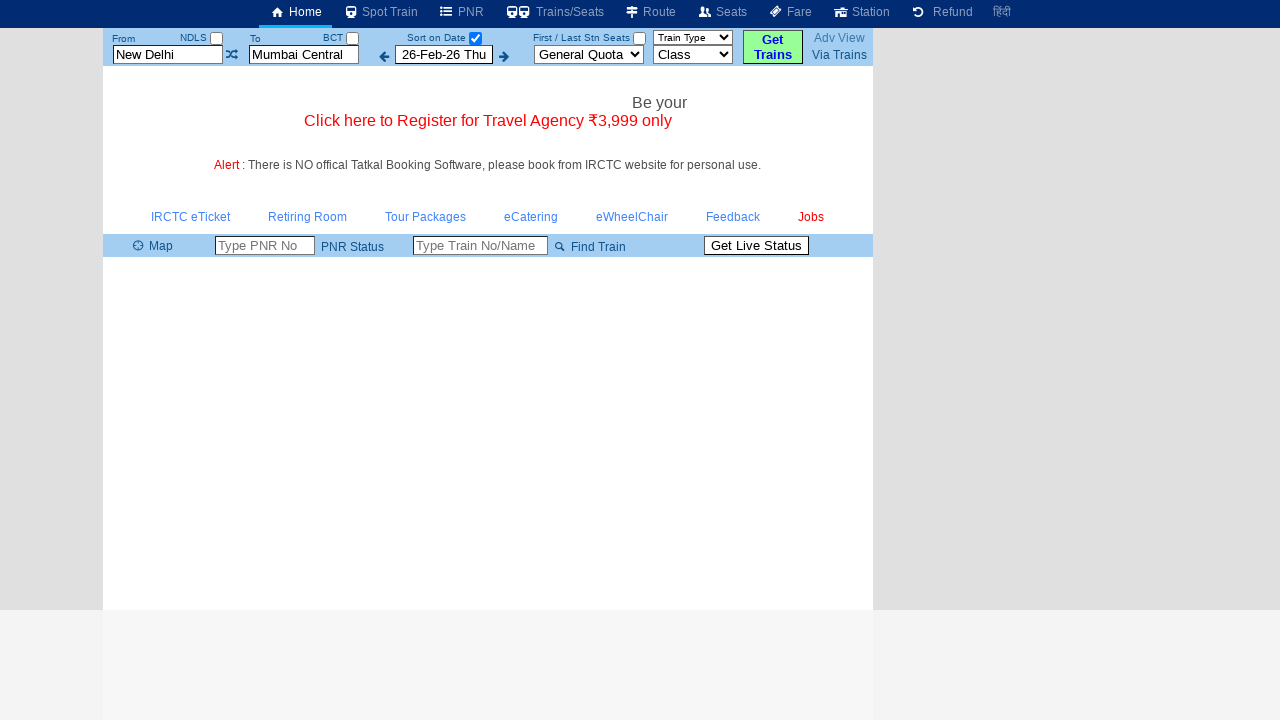

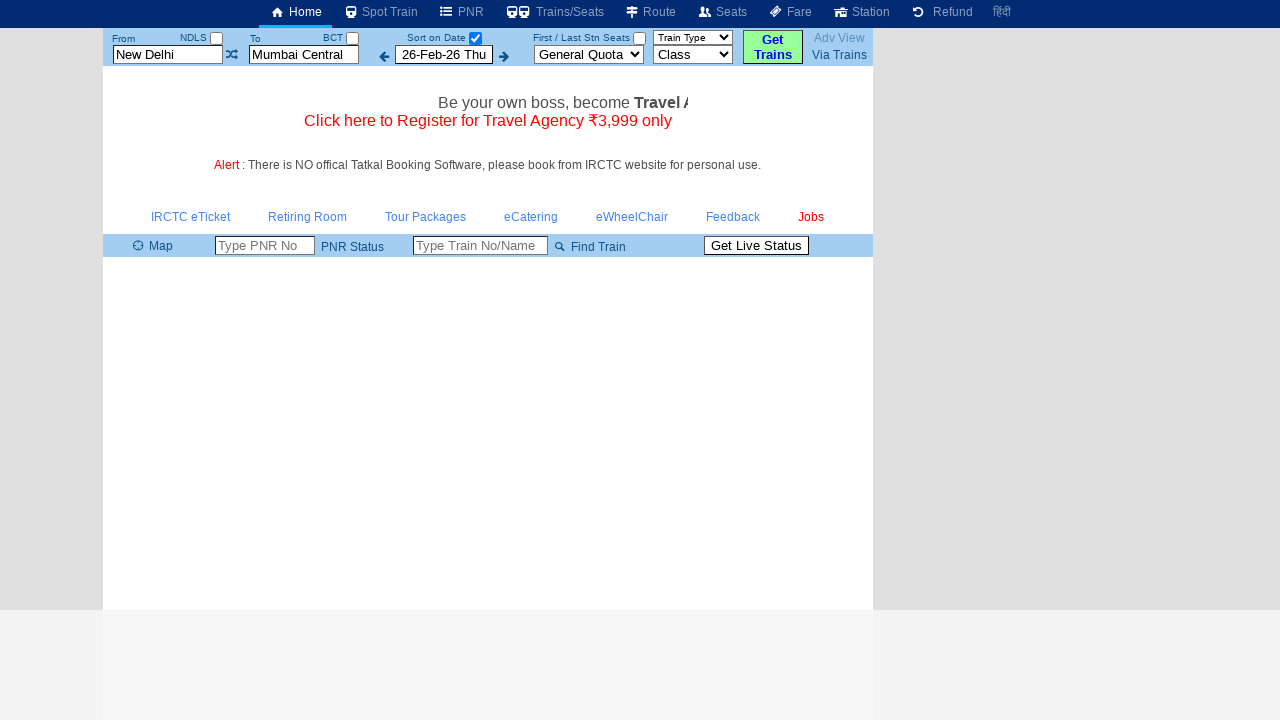